Validates that the reserve online pickup message is displayed on the homepage

Starting URL: https://www.partsource.ca/

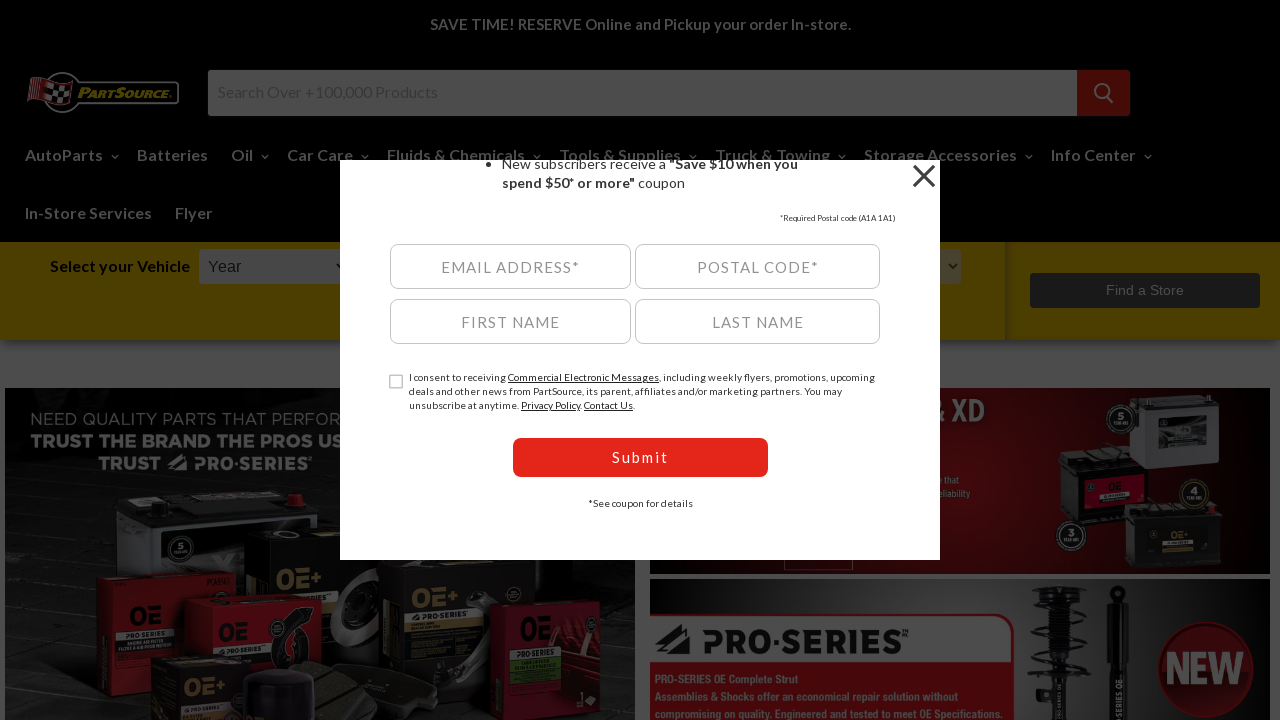

Navigated to PartsSource homepage
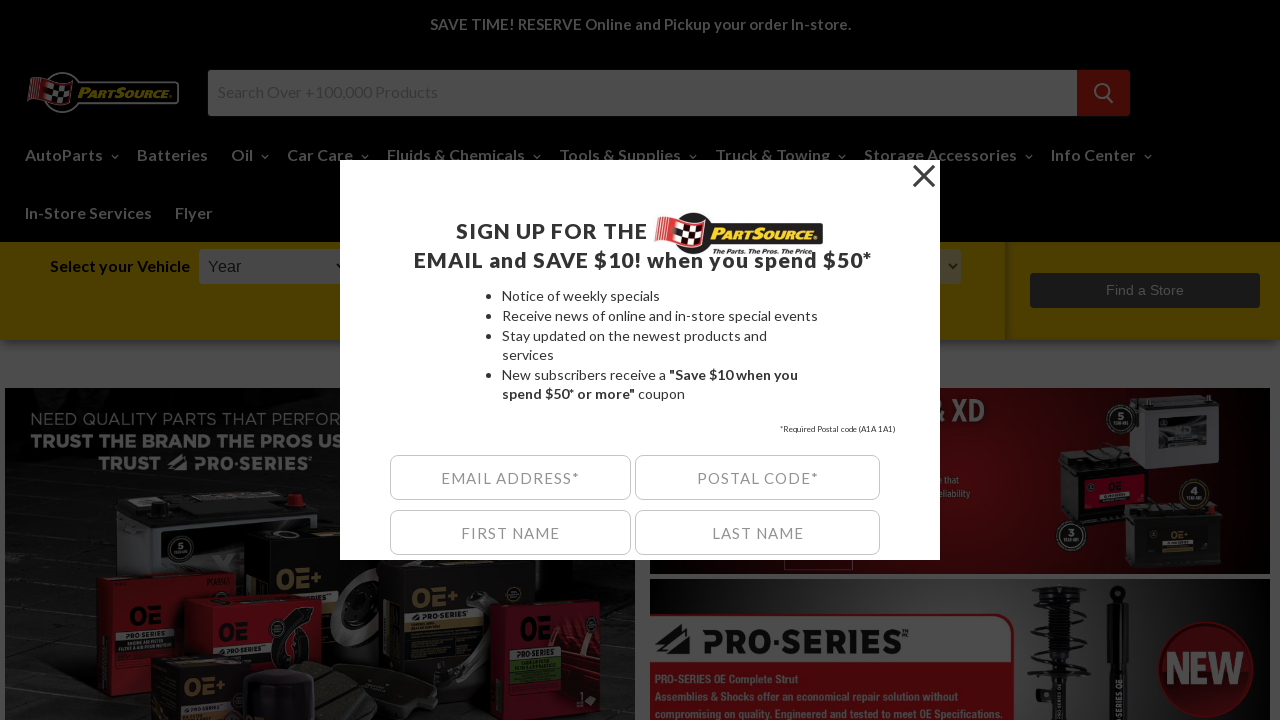

Reserve online message element became visible
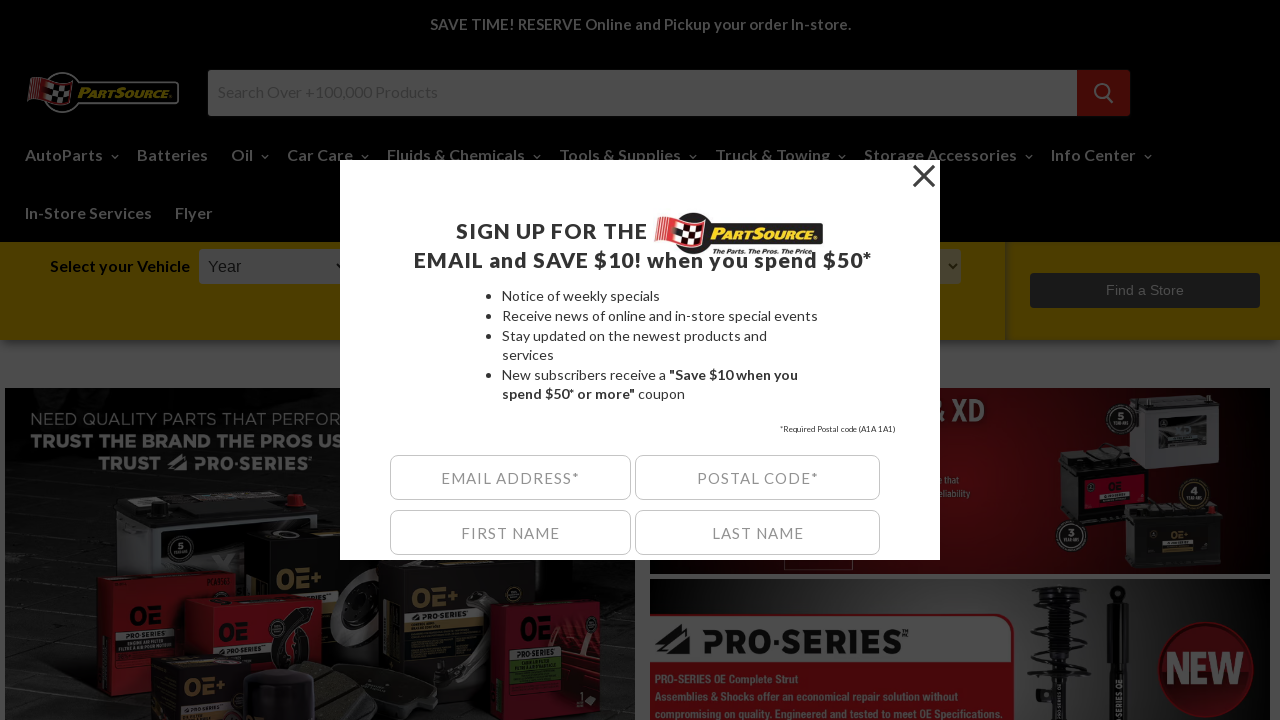

Verified reserve online pickup message is displayed on homepage
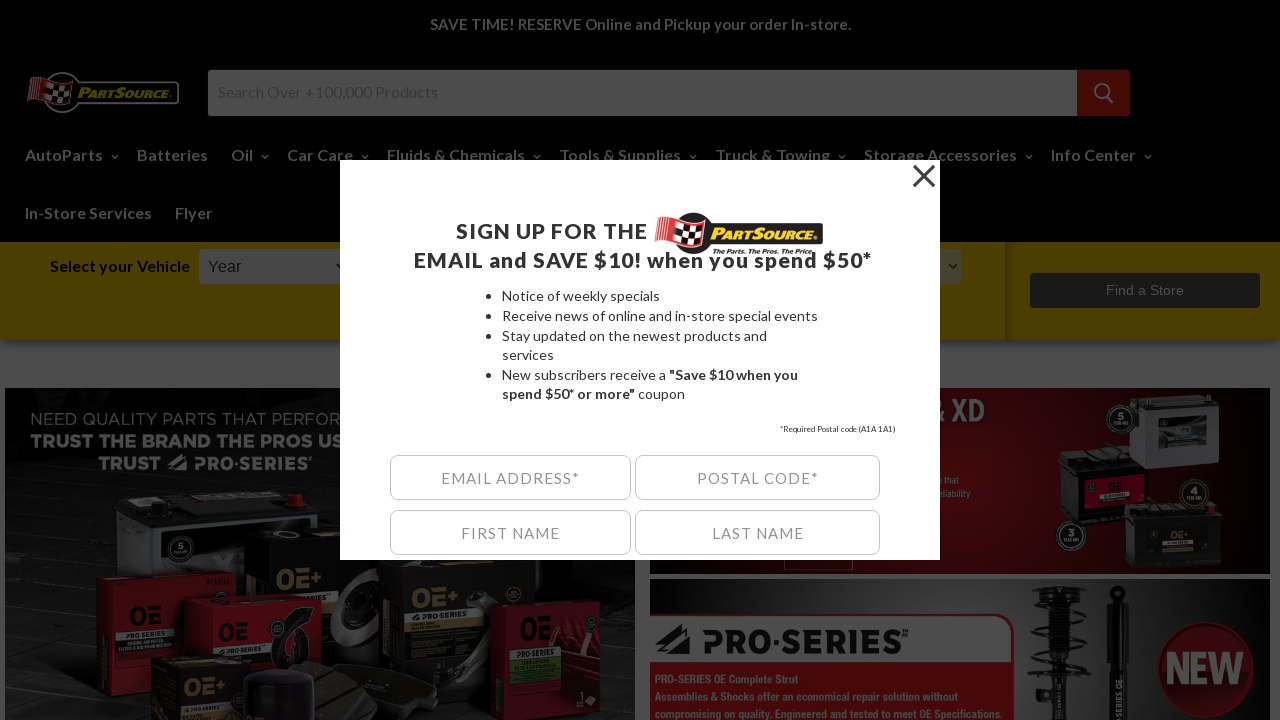

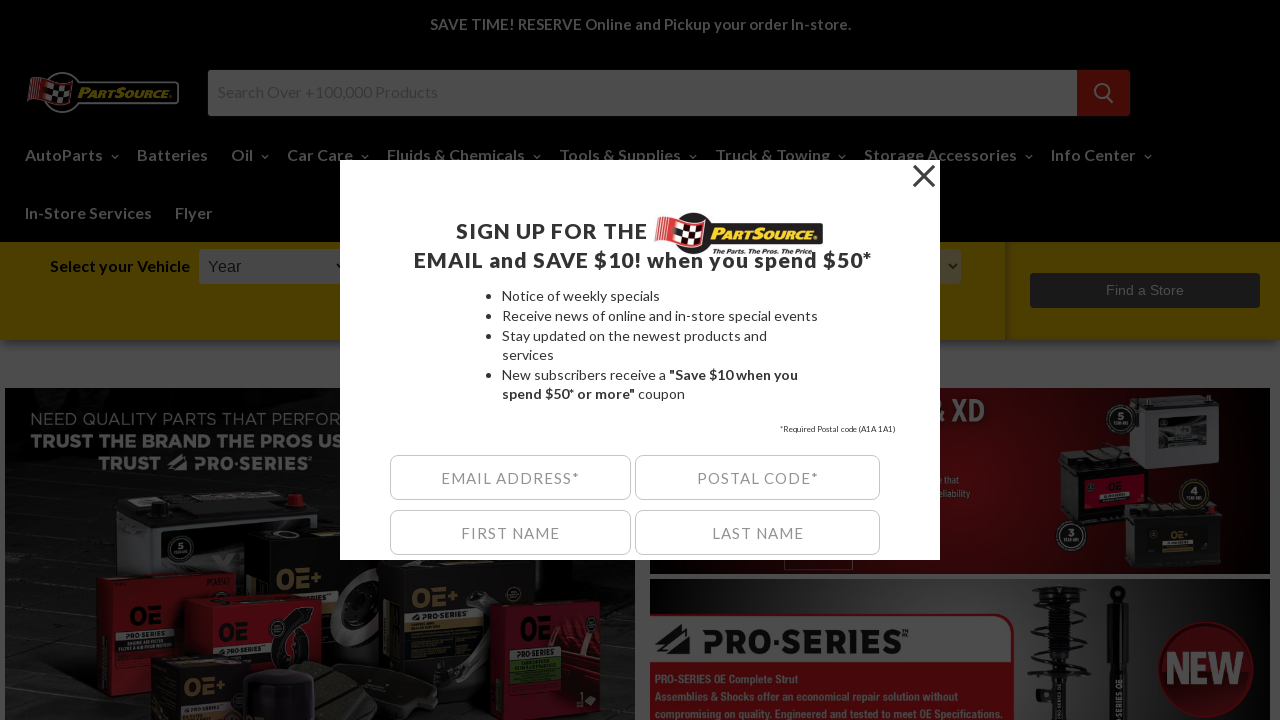